Tests entering multiple values into the age form using name and age fields

Starting URL: https://kristinek.github.io/site/examples/age

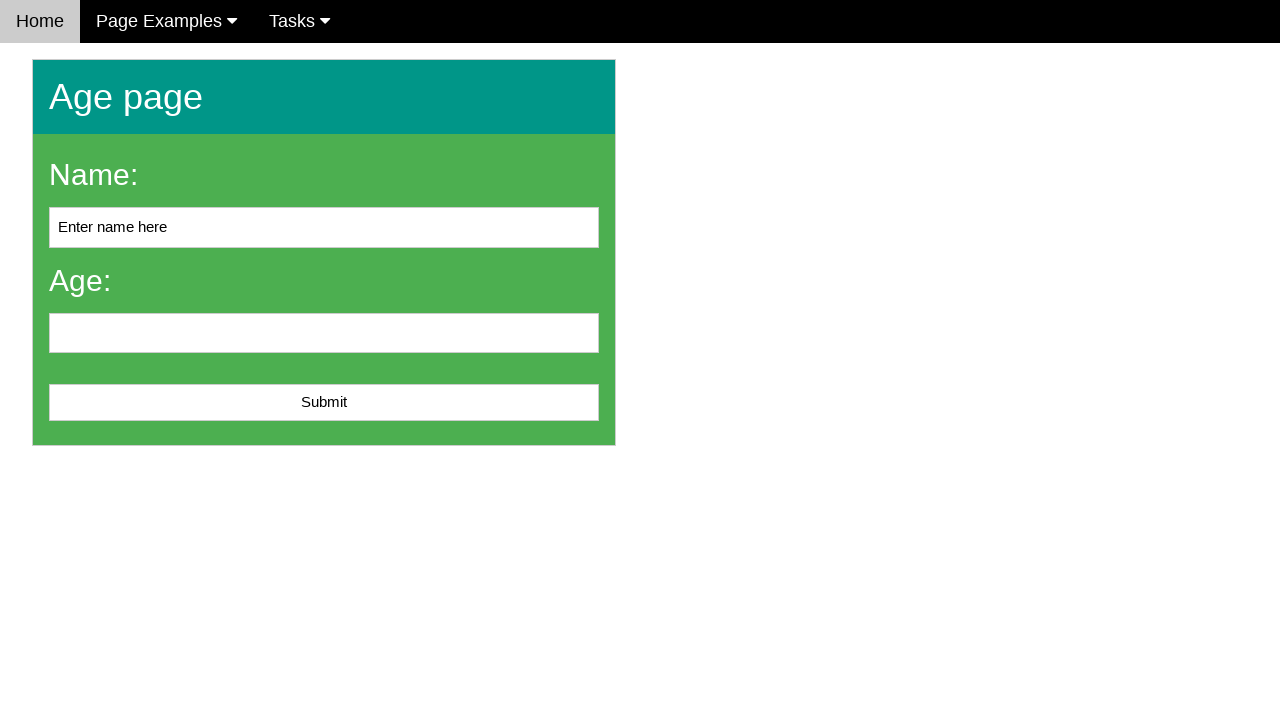

Cleared the name field on #name
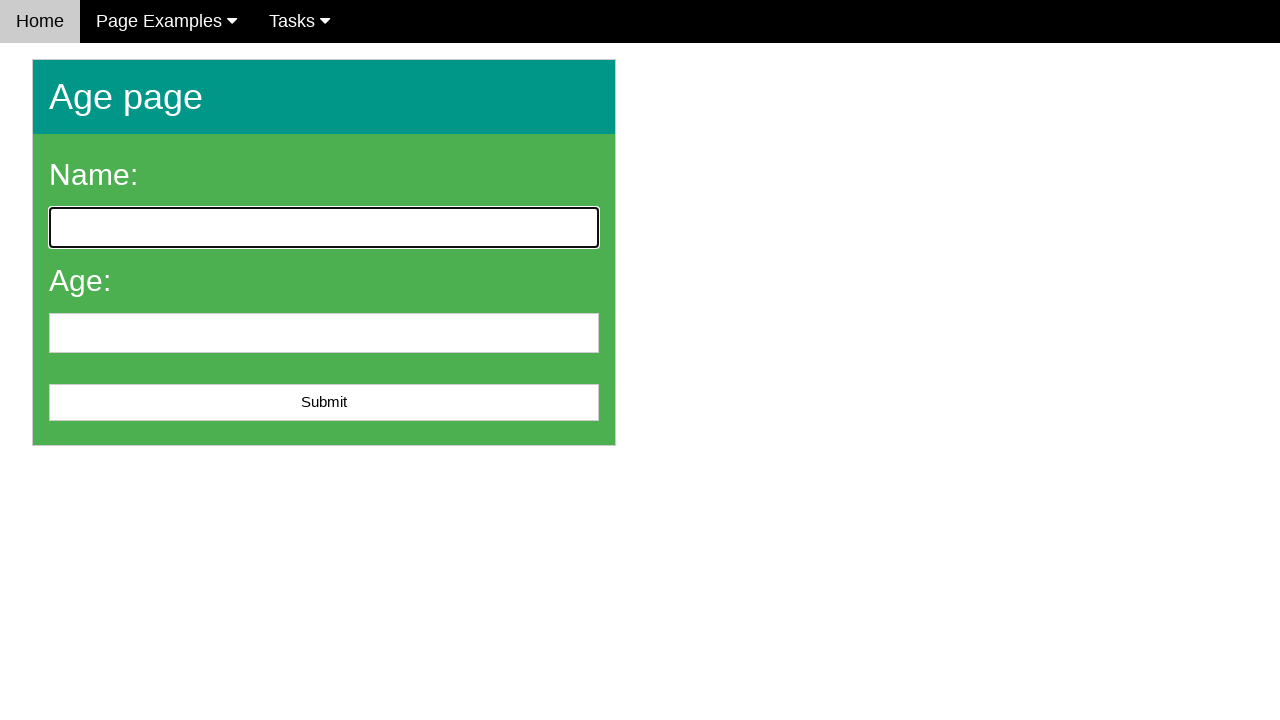

Entered 'Sarah' into the name field on #name
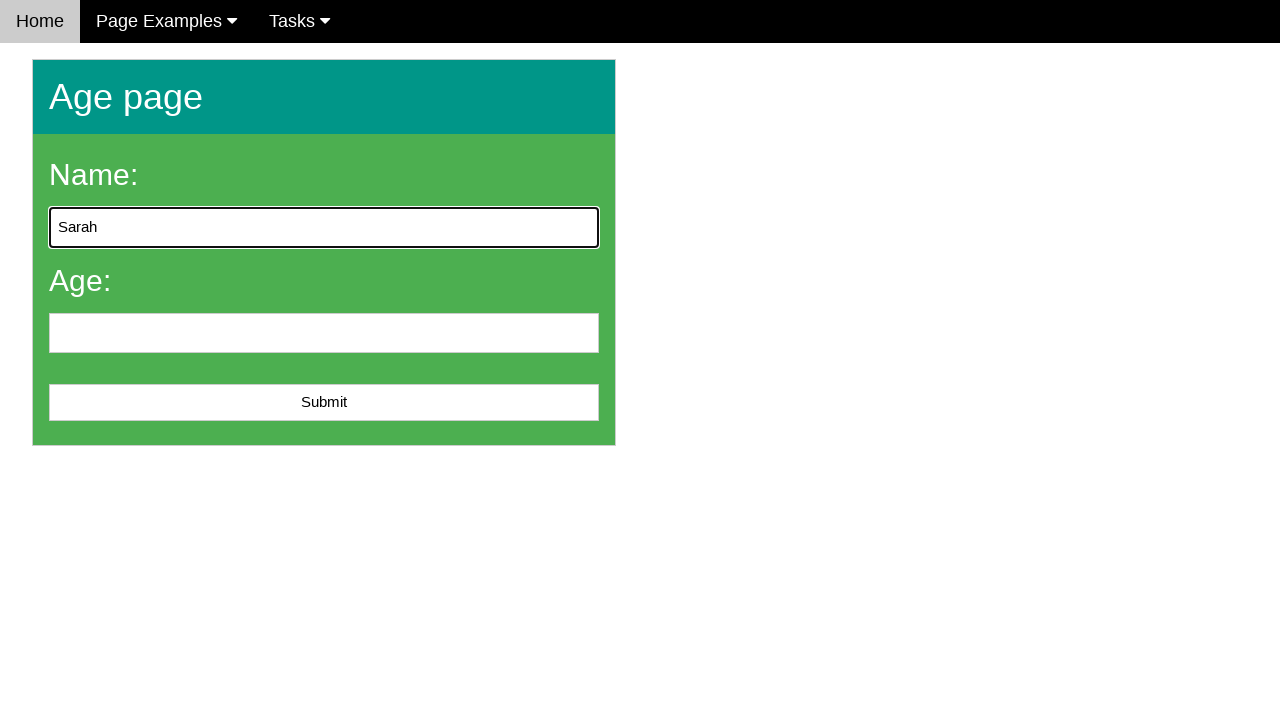

Cleared the age field on #age
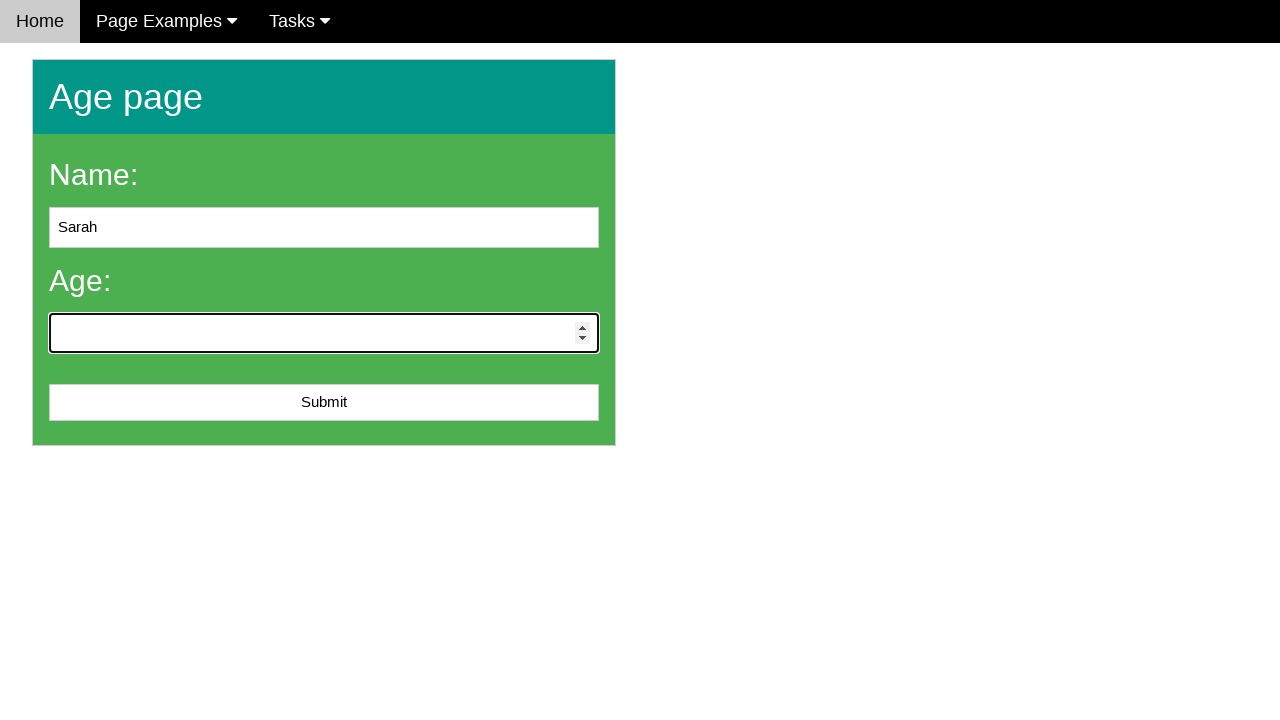

Entered '35' into the age field on #age
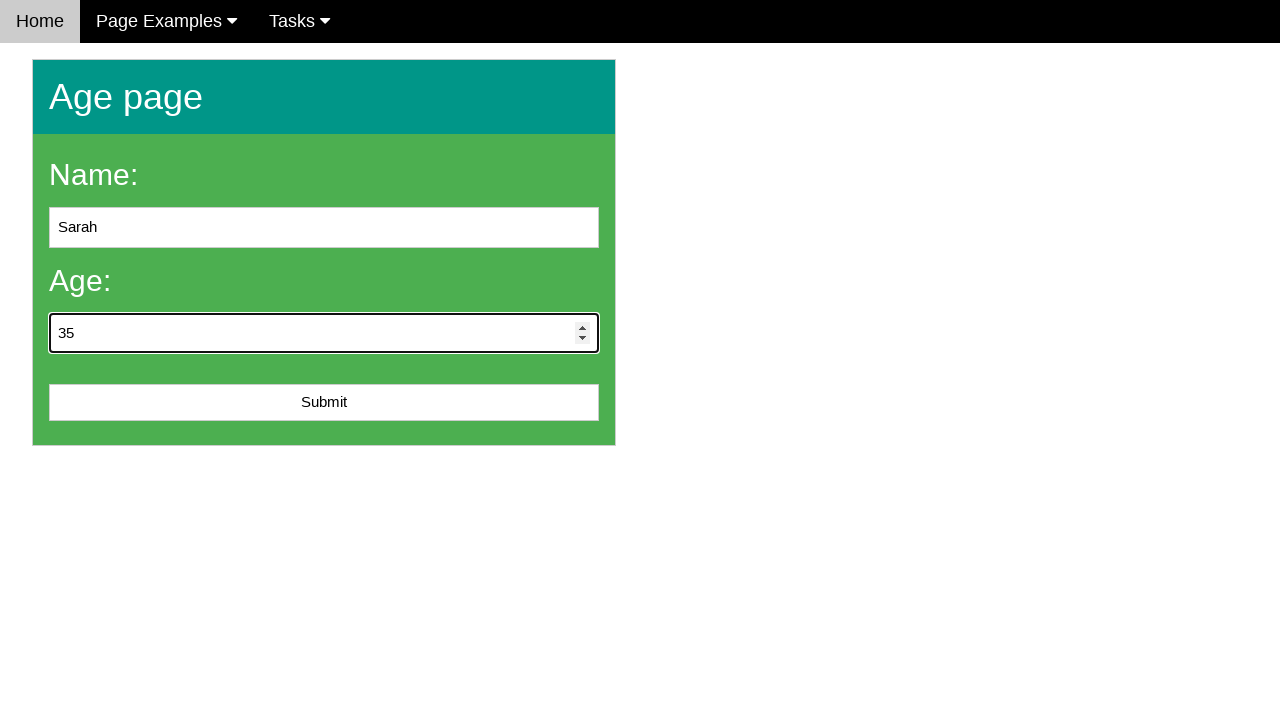

Clicked the submit button to submit age form at (324, 403) on #submit
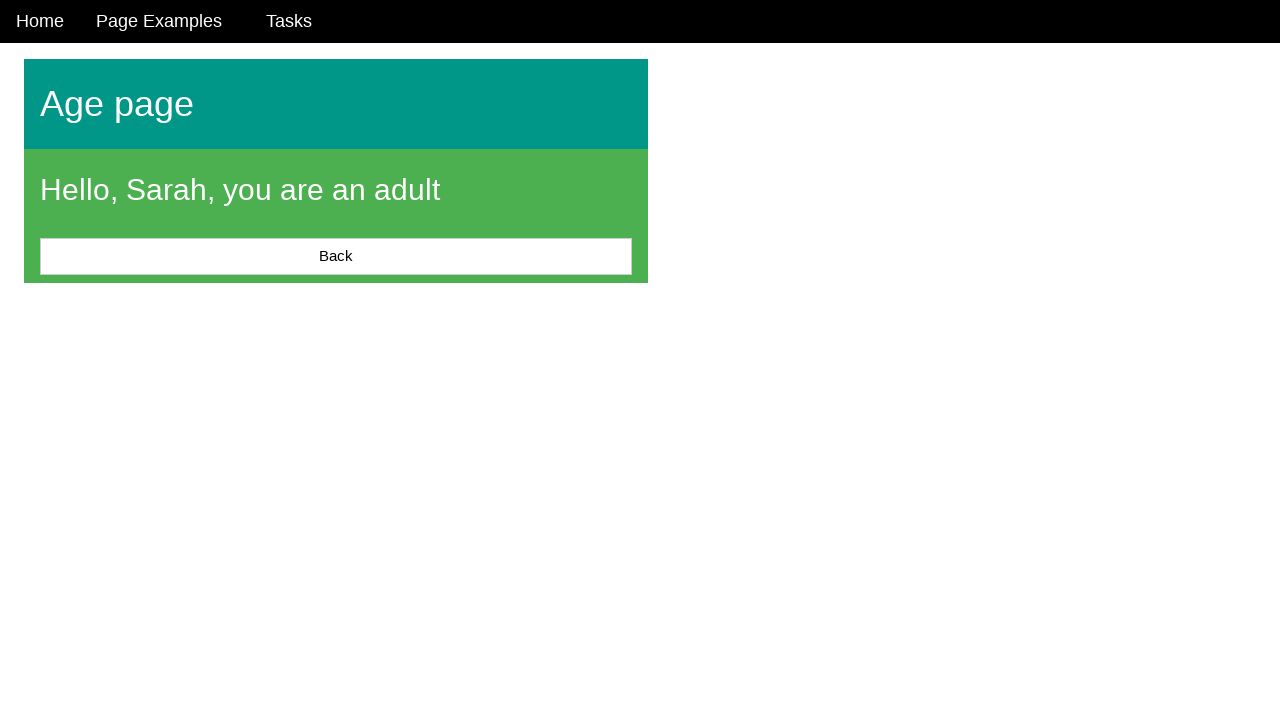

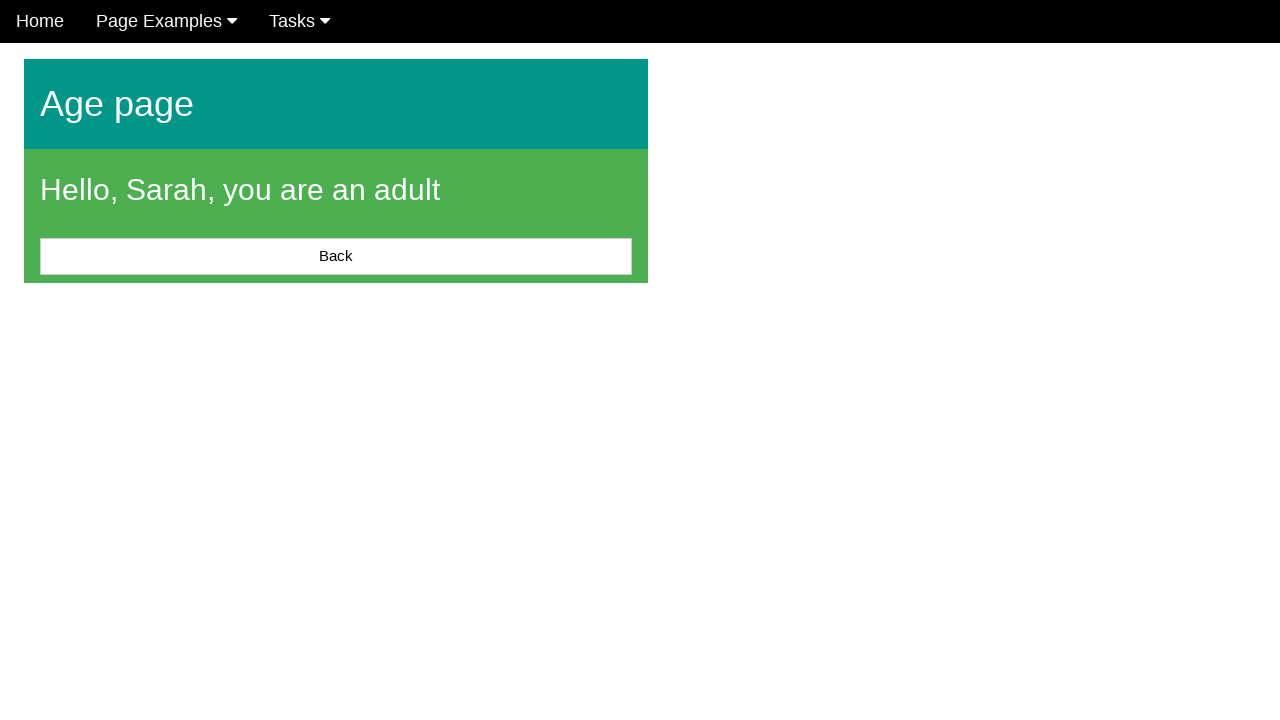